Tests drag and drop functionality by dragging a draggable element and dropping it onto a droppable target area

Starting URL: https://demoqa.com/droppable/

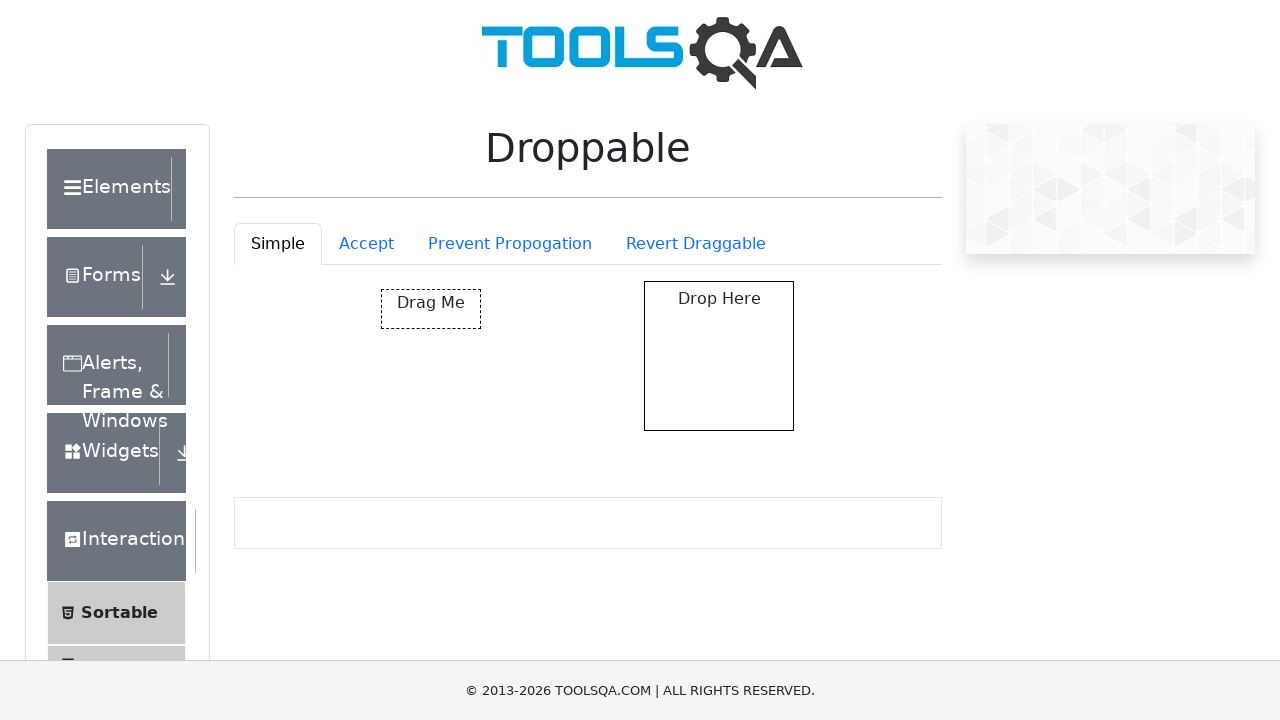

Waited for draggable element to be visible
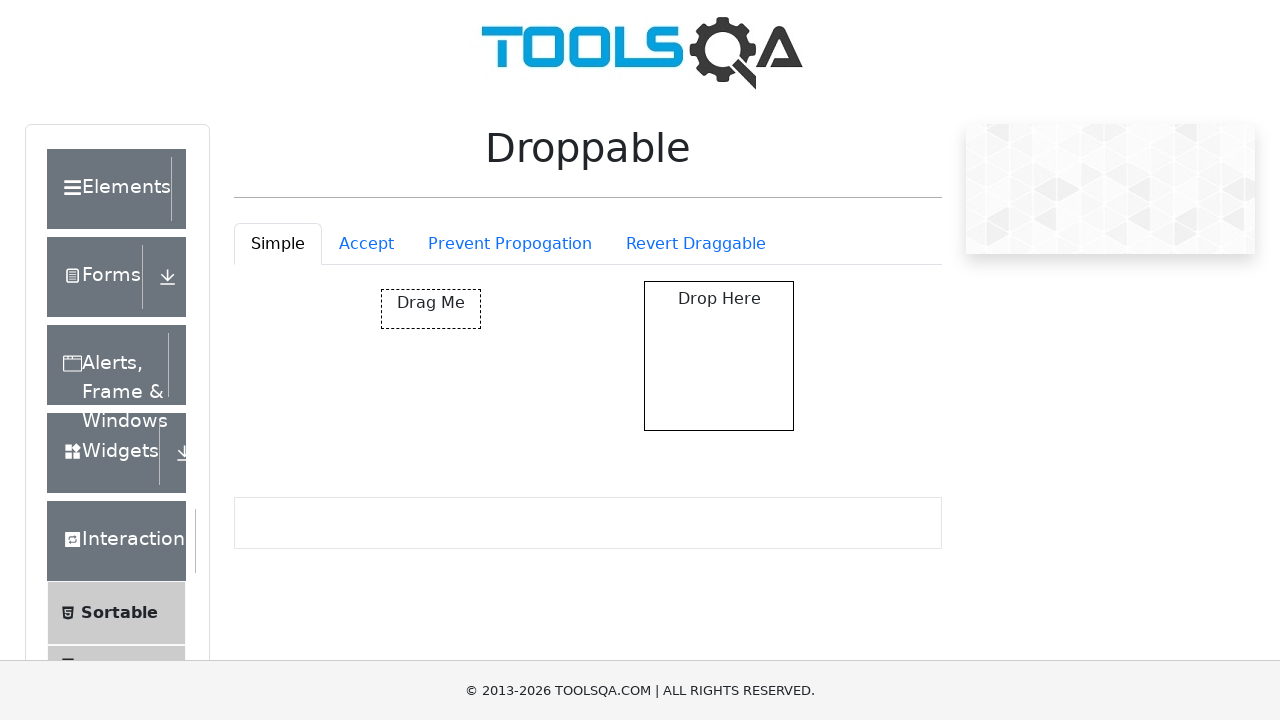

Waited for droppable target area to be visible
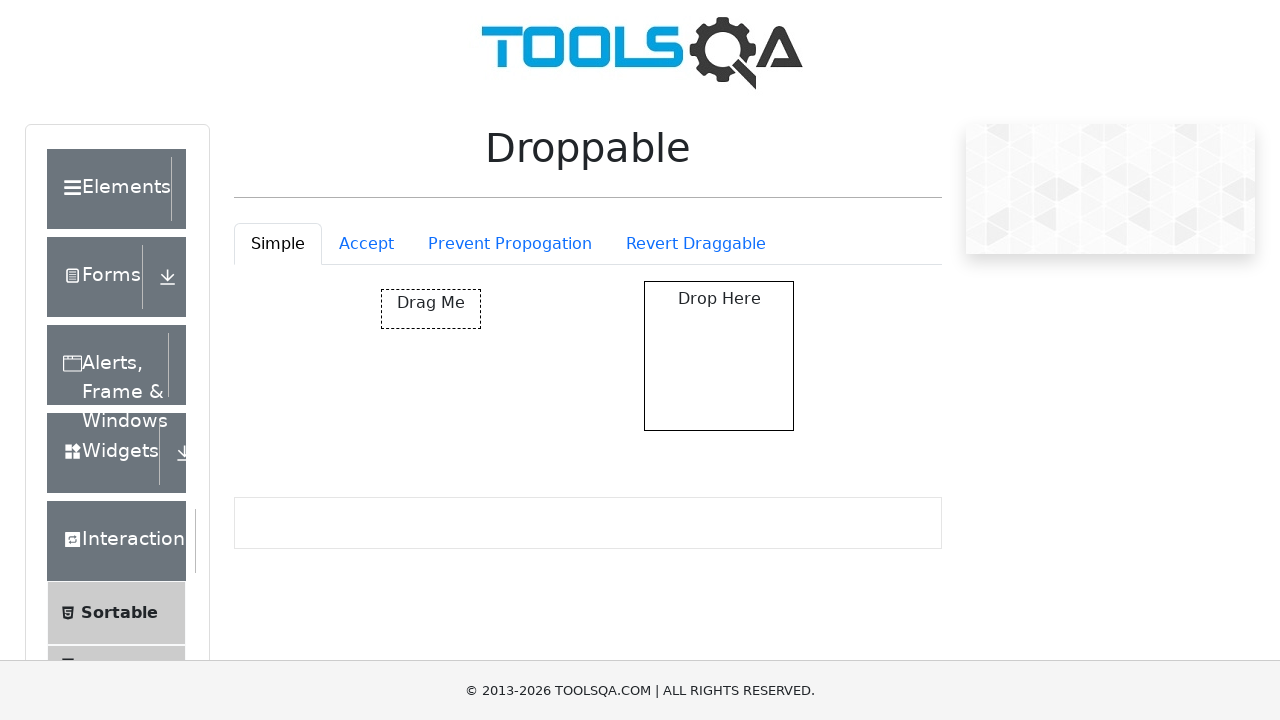

Located draggable element
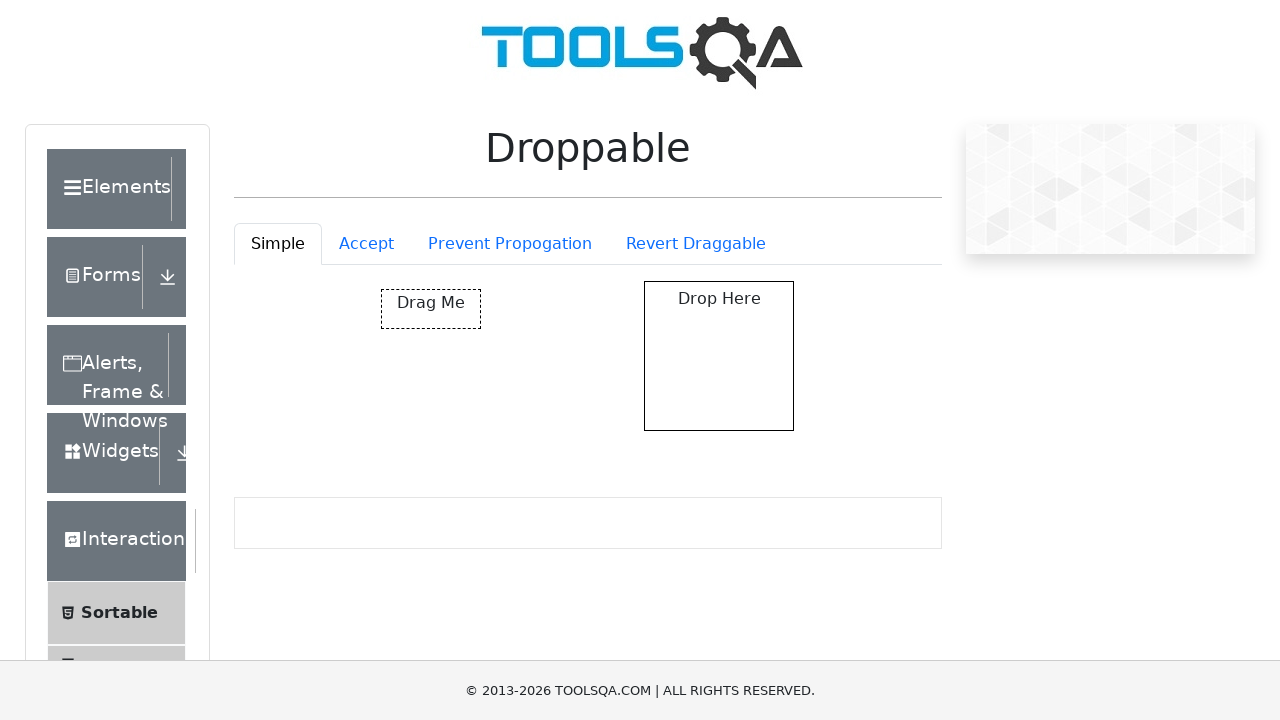

Located droppable target area
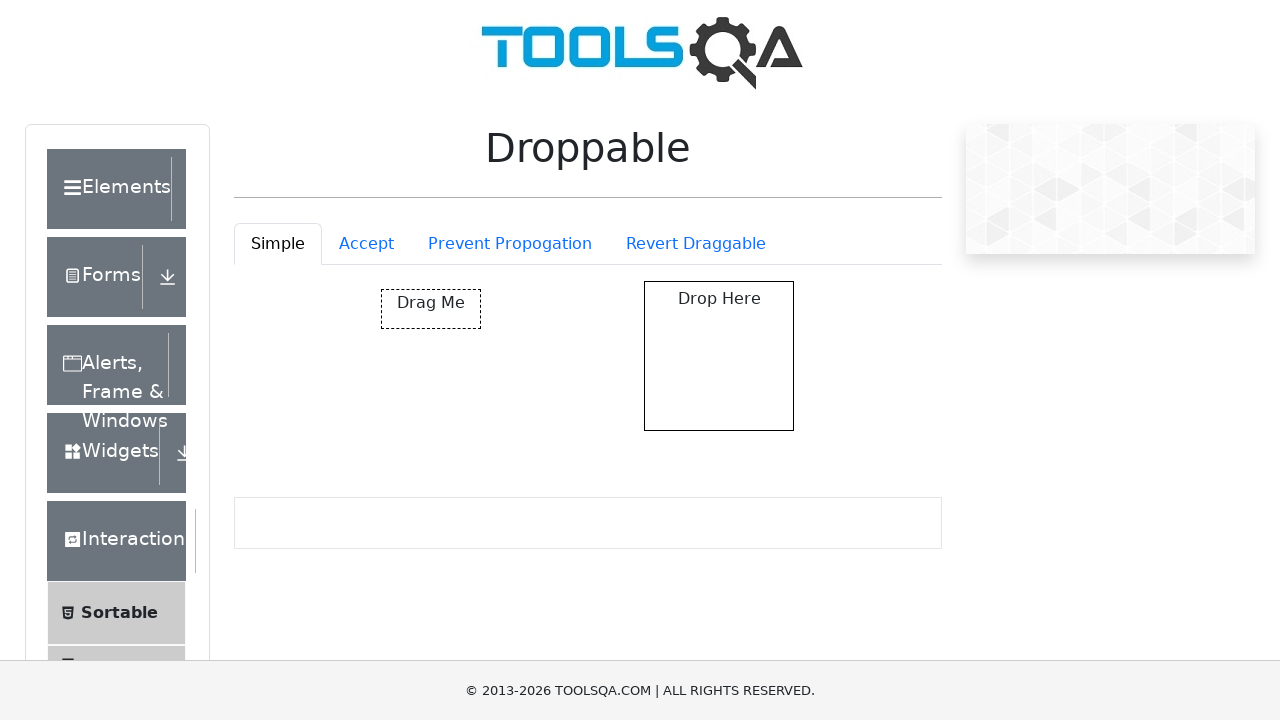

Dragged draggable element and dropped it onto droppable target area at (719, 356)
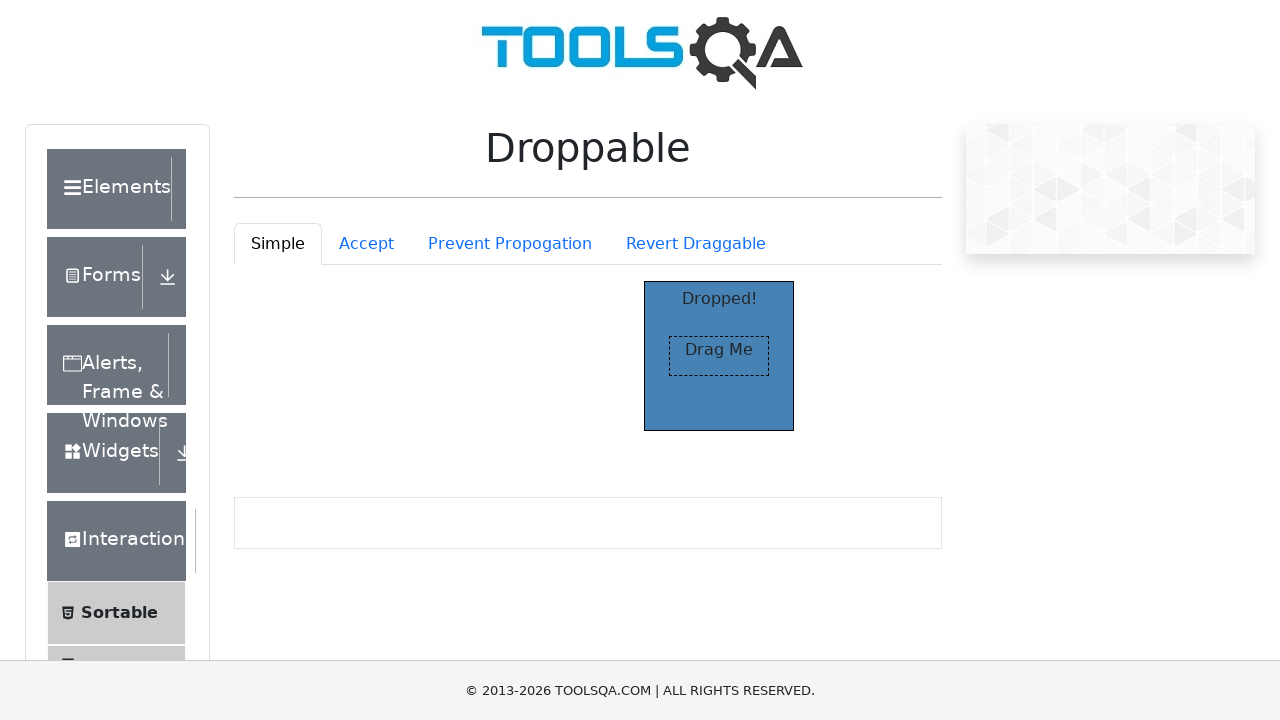

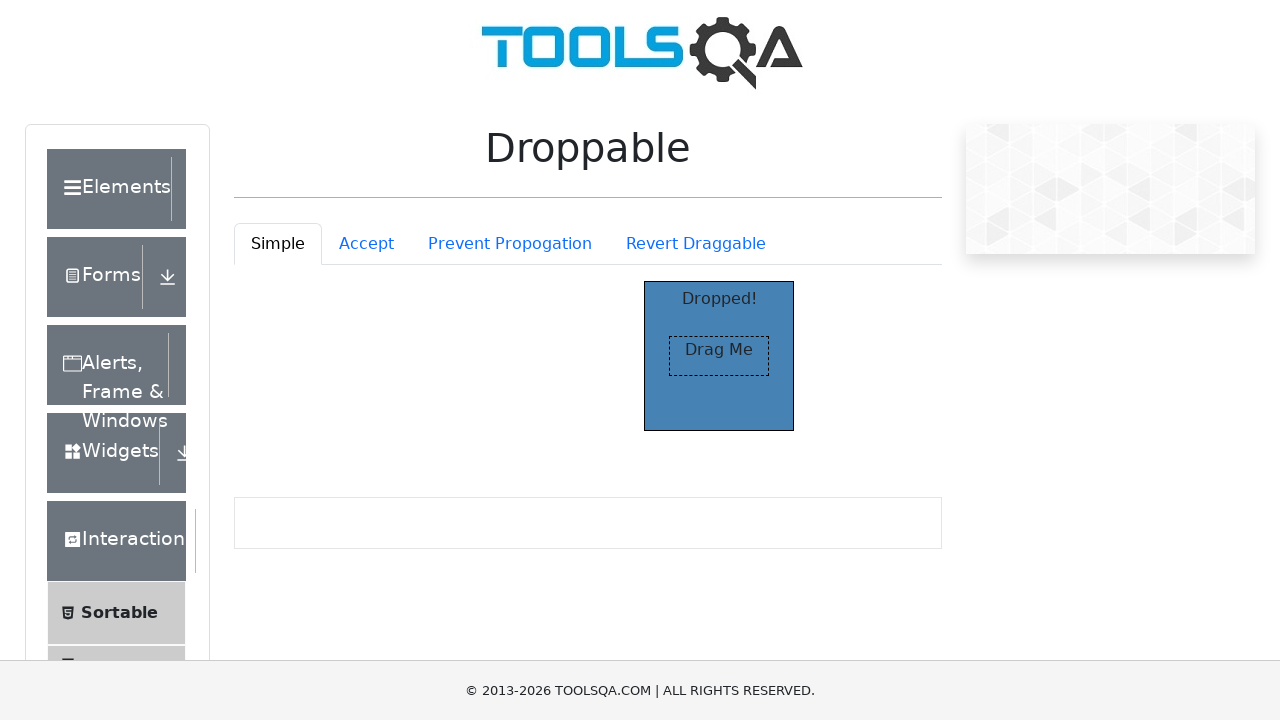